Tests filtering to display all items after filtering by other categories

Starting URL: https://demo.playwright.dev/todomvc

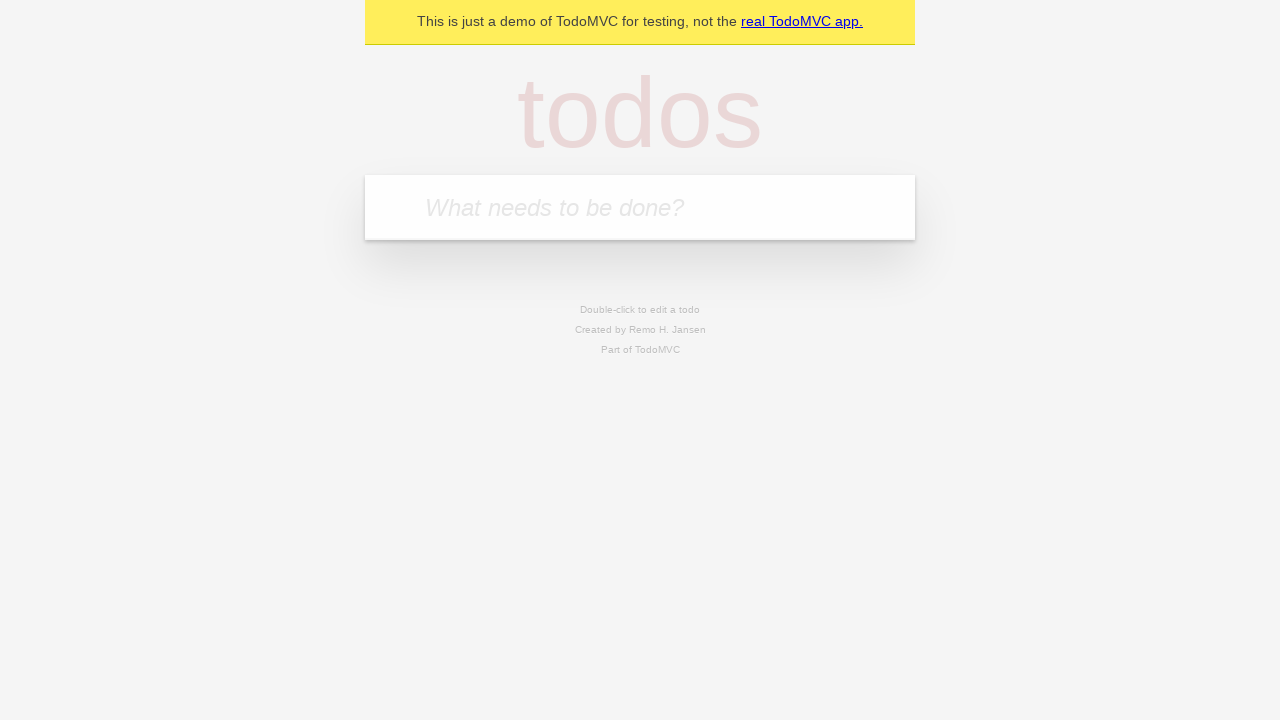

Filled new todo field with 'buy some cheese' on .new-todo
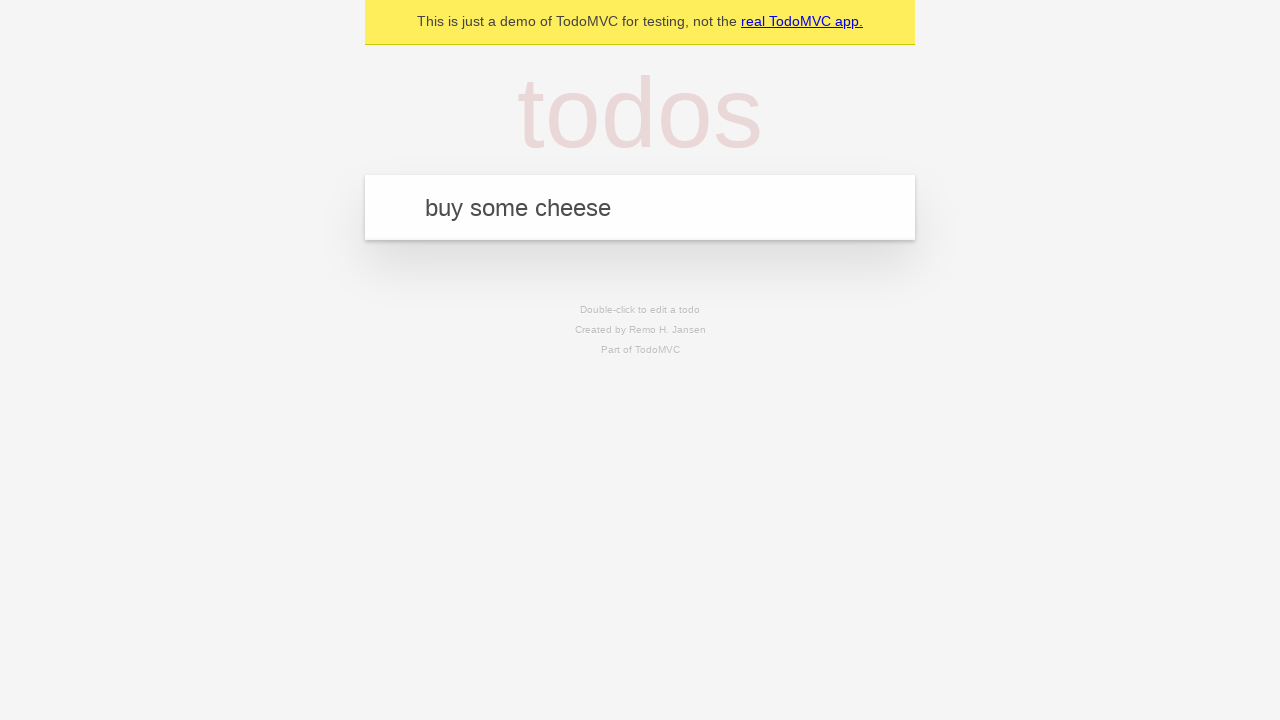

Pressed Enter to add first todo on .new-todo
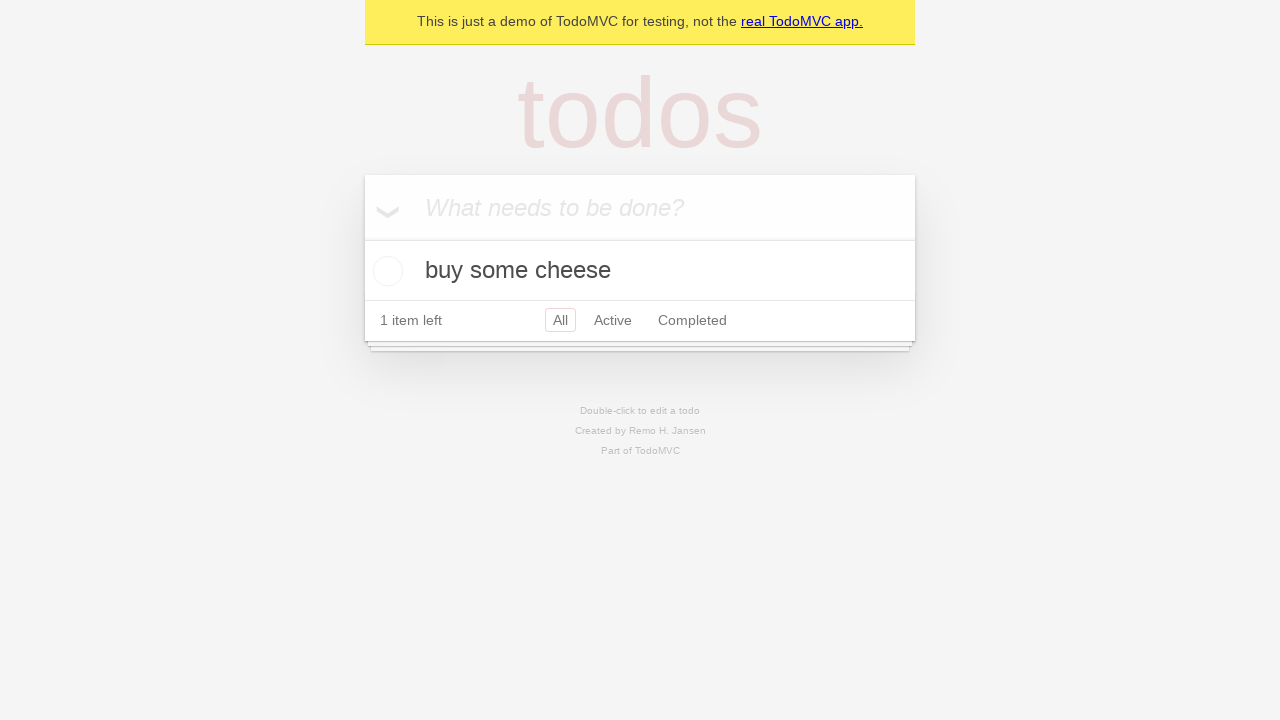

Filled new todo field with 'feed the cat' on .new-todo
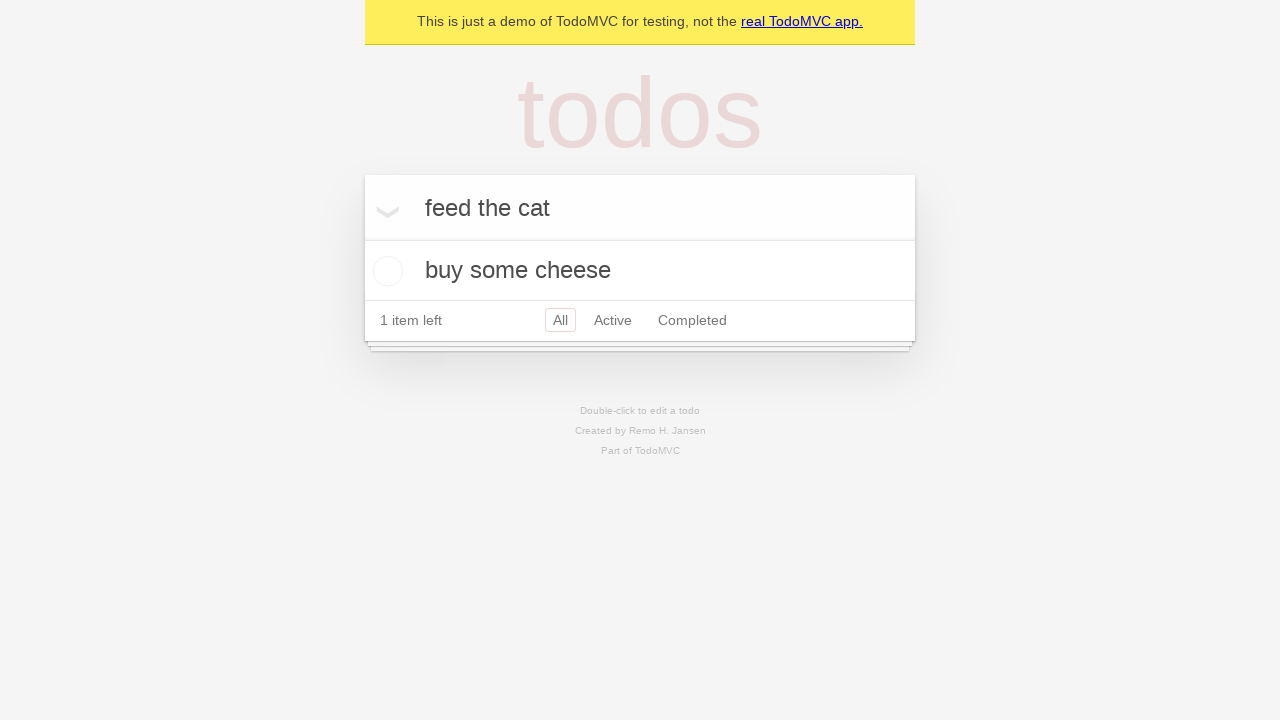

Pressed Enter to add second todo on .new-todo
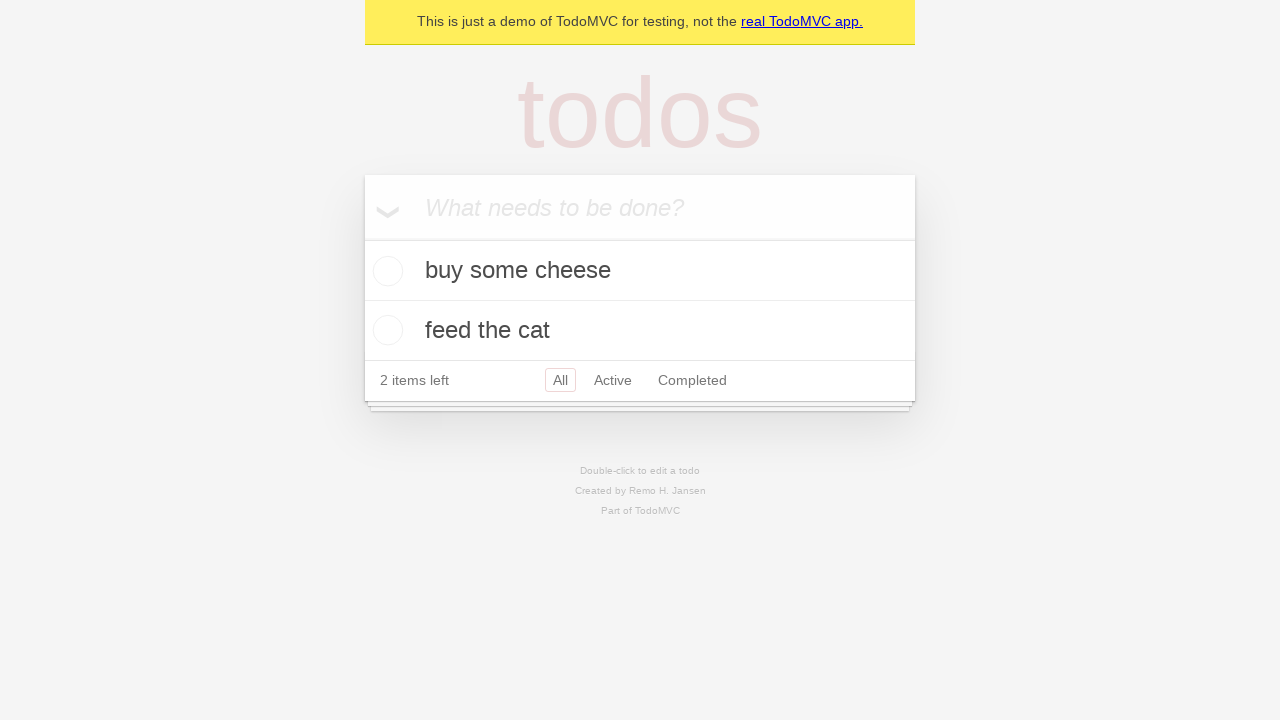

Filled new todo field with 'book a doctors appointment' on .new-todo
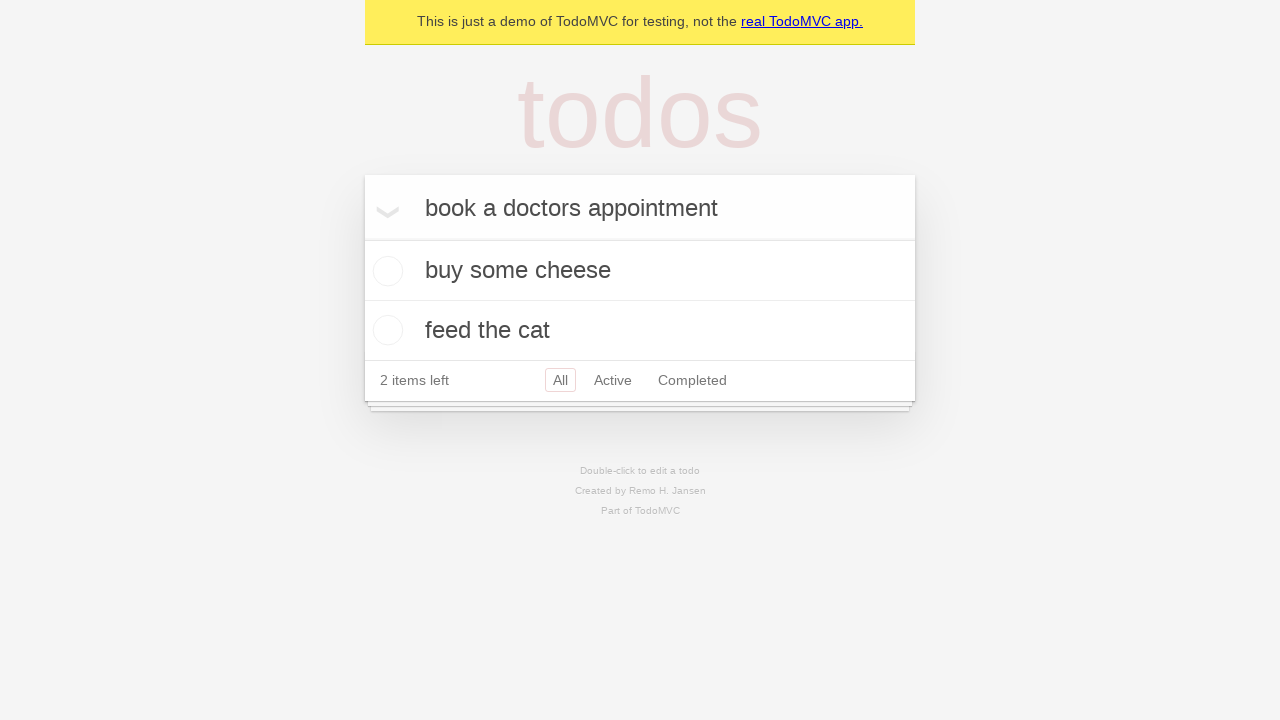

Pressed Enter to add third todo on .new-todo
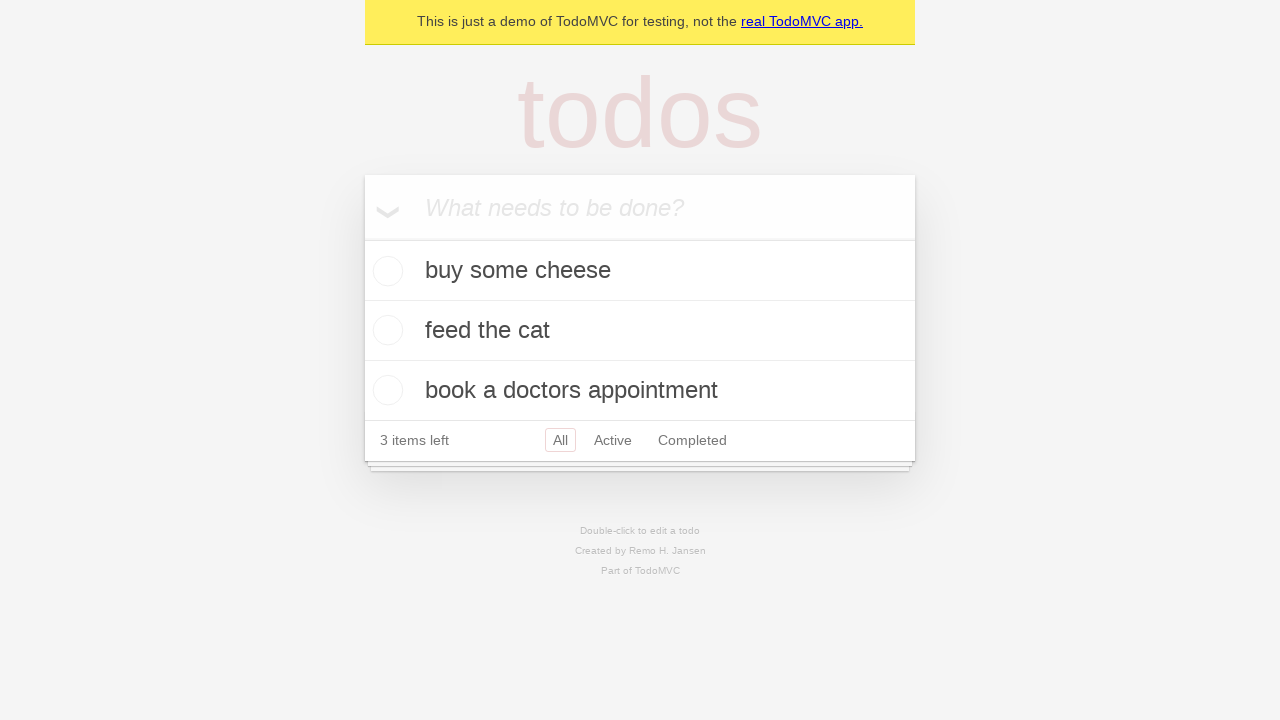

All three todos loaded in the list
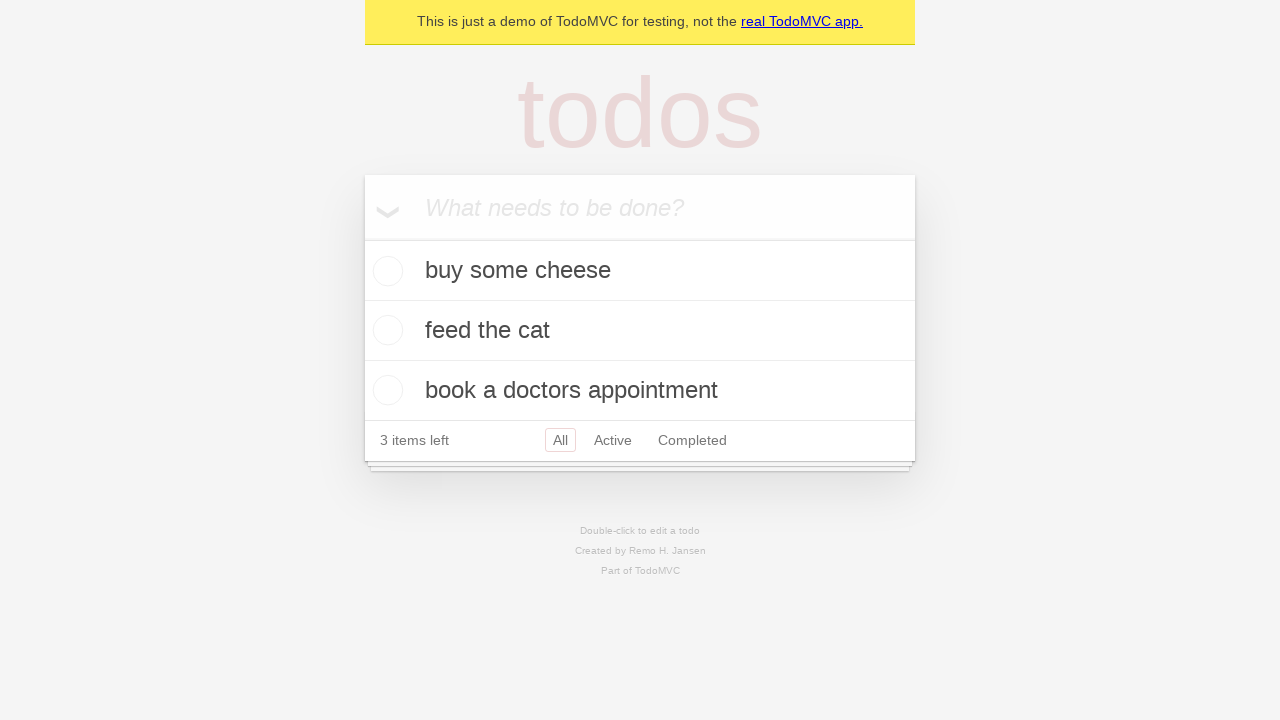

Checked the second todo item to mark it completed at (385, 330) on .todo-list li .toggle >> nth=1
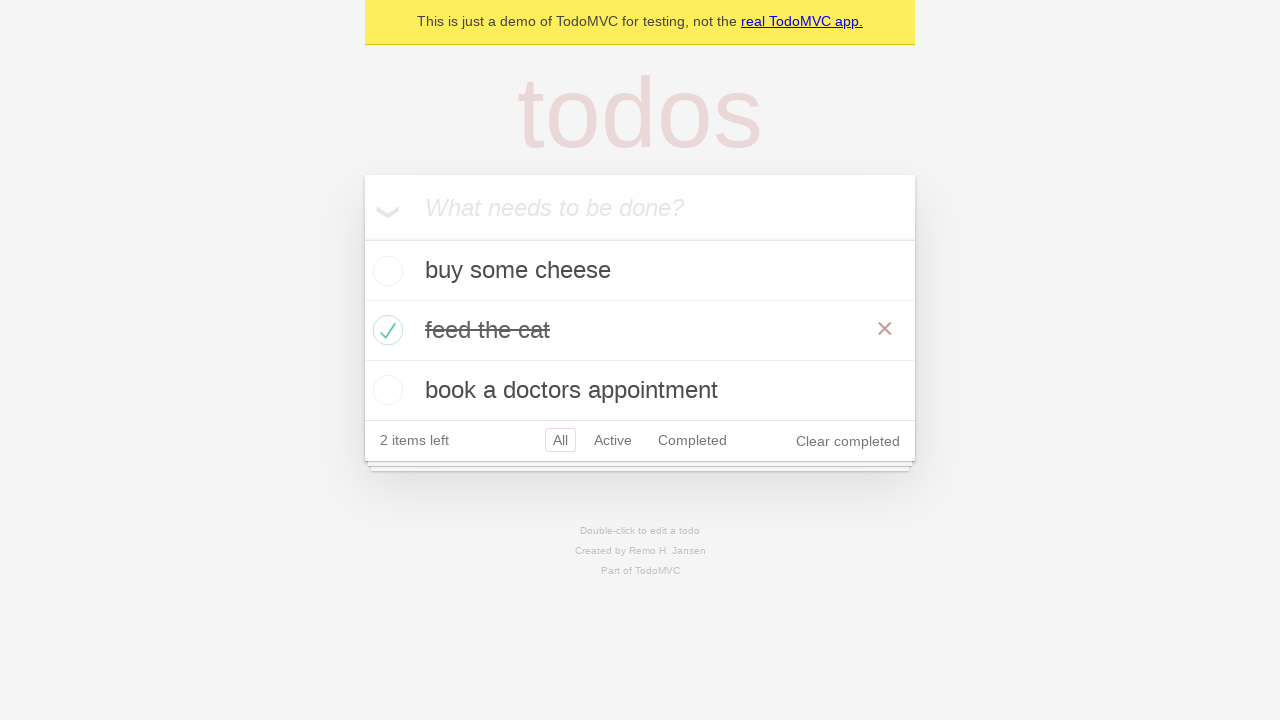

Clicked Active filter to display only active todos at (613, 440) on .filters >> text=Active
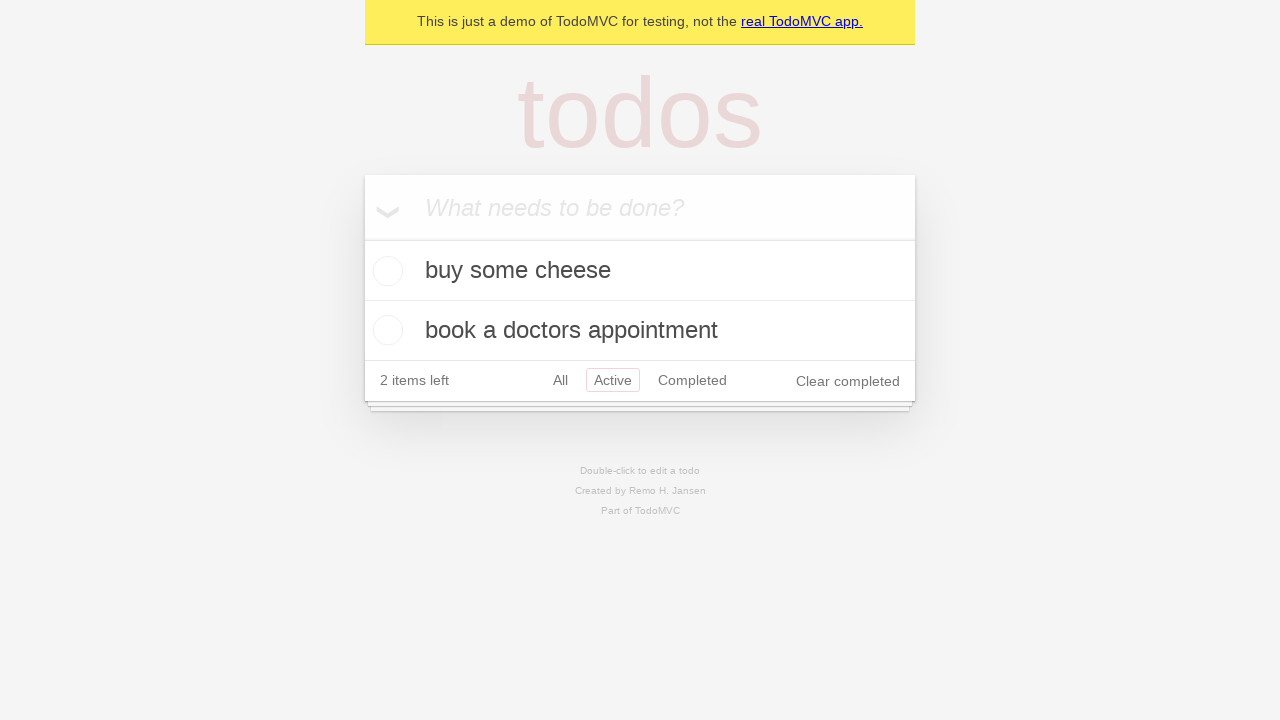

Clicked Completed filter to display only completed todos at (692, 380) on .filters >> text=Completed
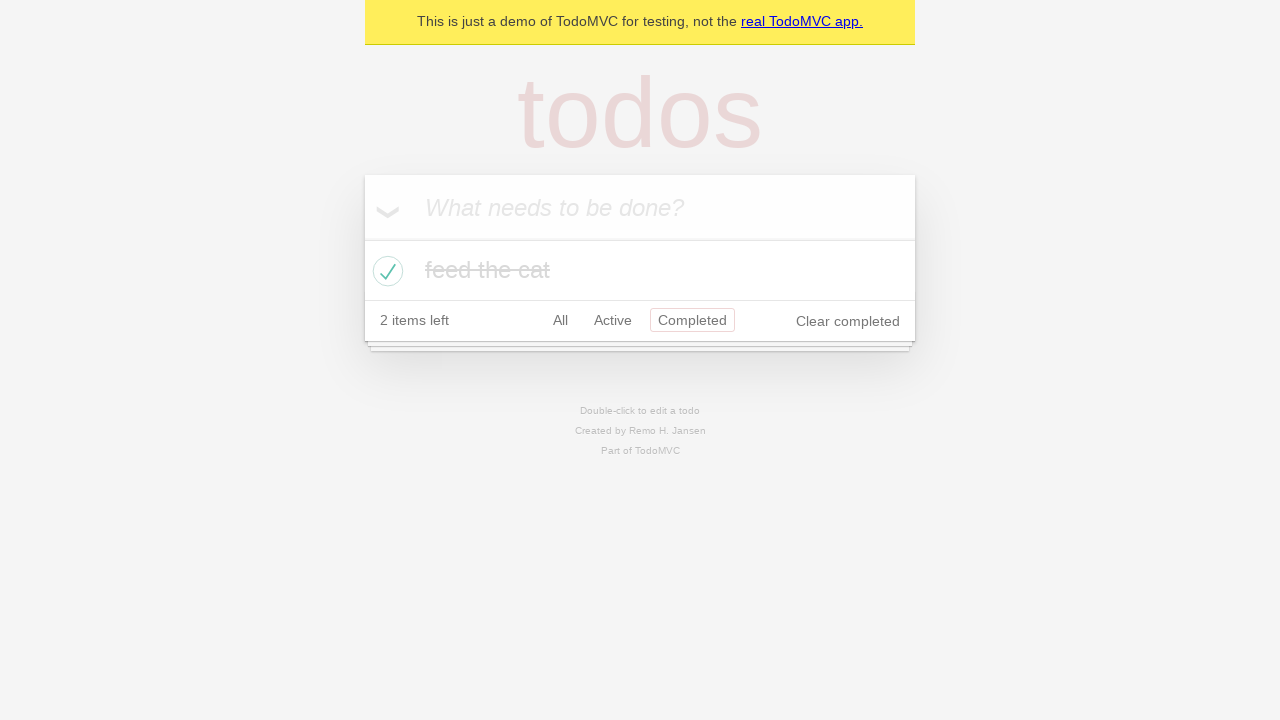

Clicked All filter to display all items after filtering at (560, 320) on .filters >> text=All
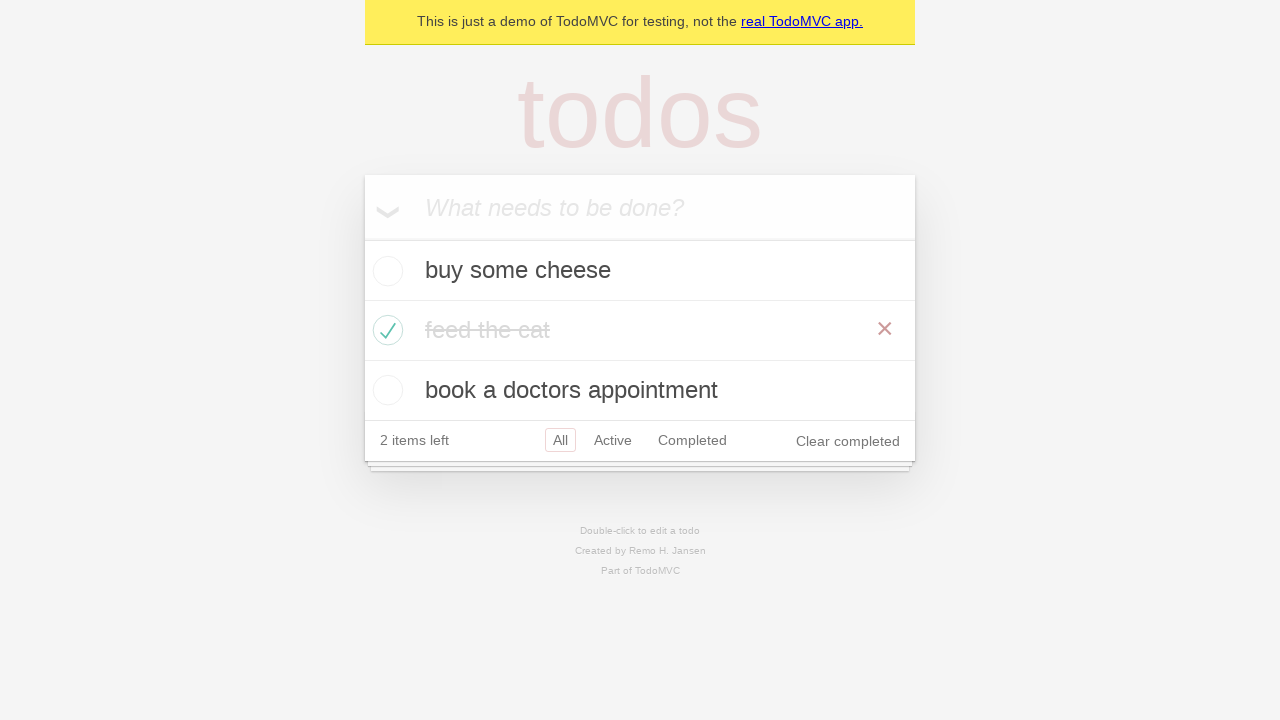

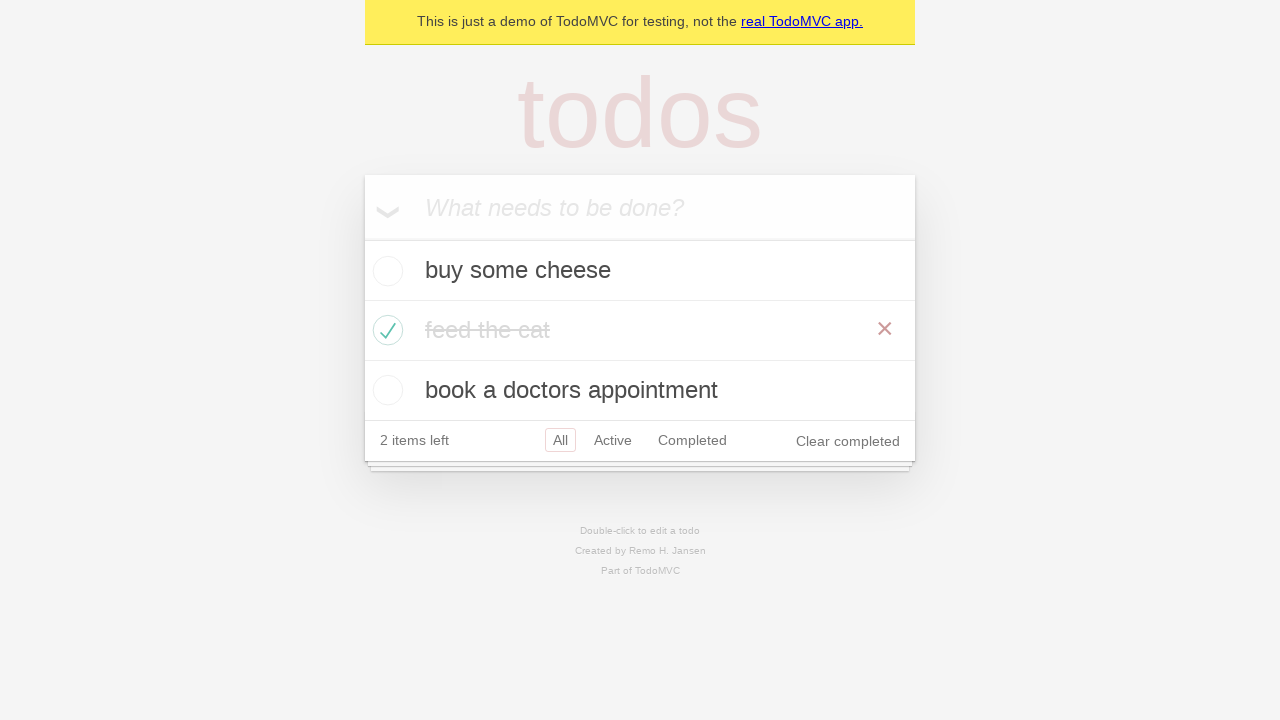